Tests drag and drop functionality on jQuery UI demo page by dragging an element from one position to another

Starting URL: https://jqueryui.com/droppable/

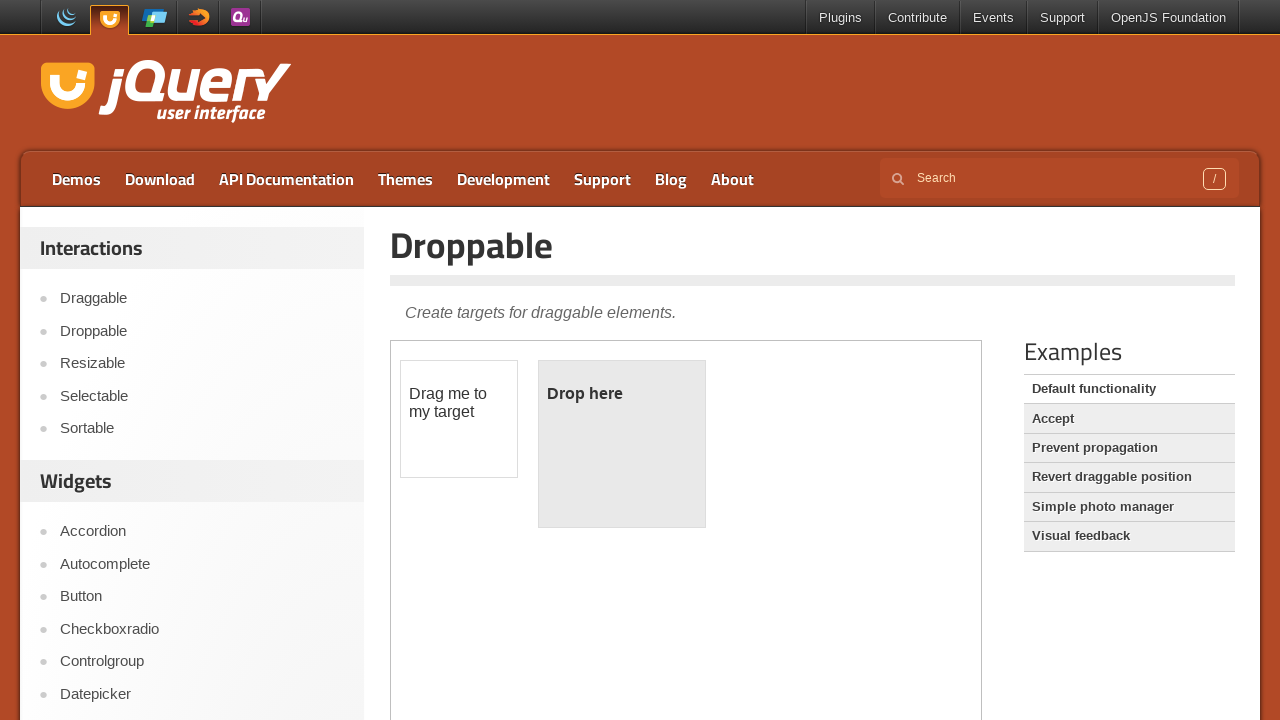

Located the first iframe containing the drag and drop demo
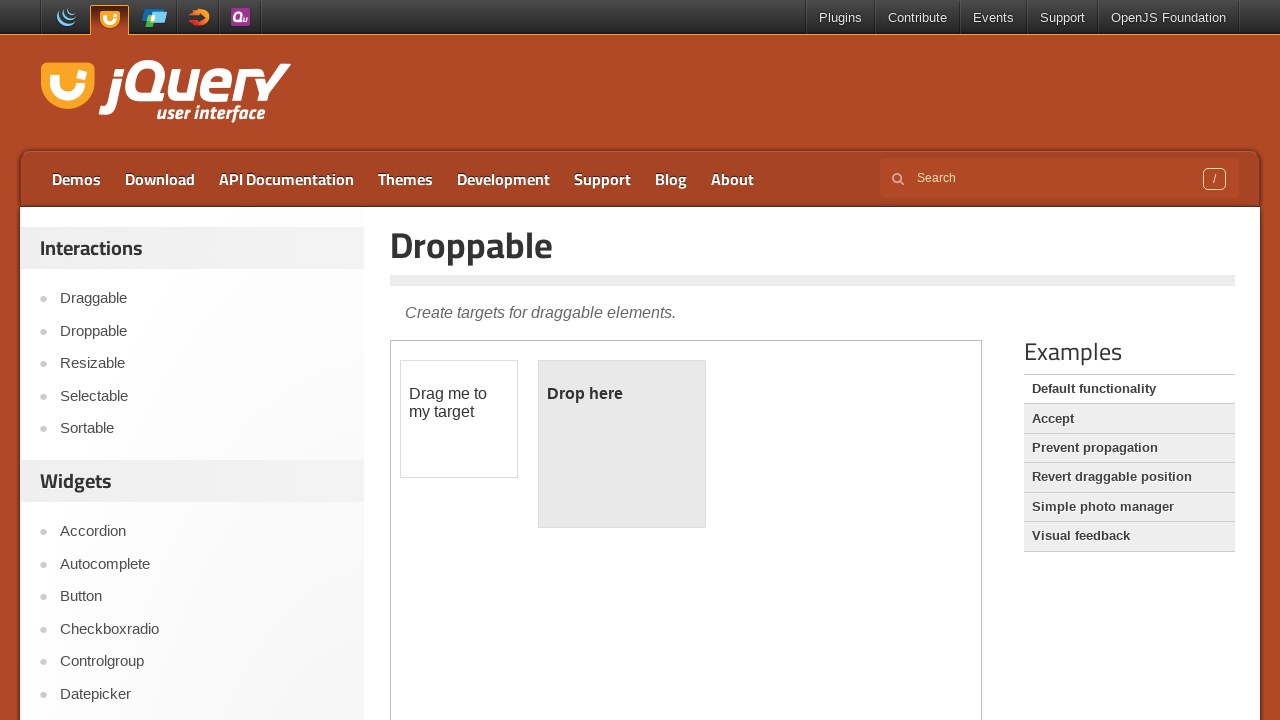

Located the draggable element
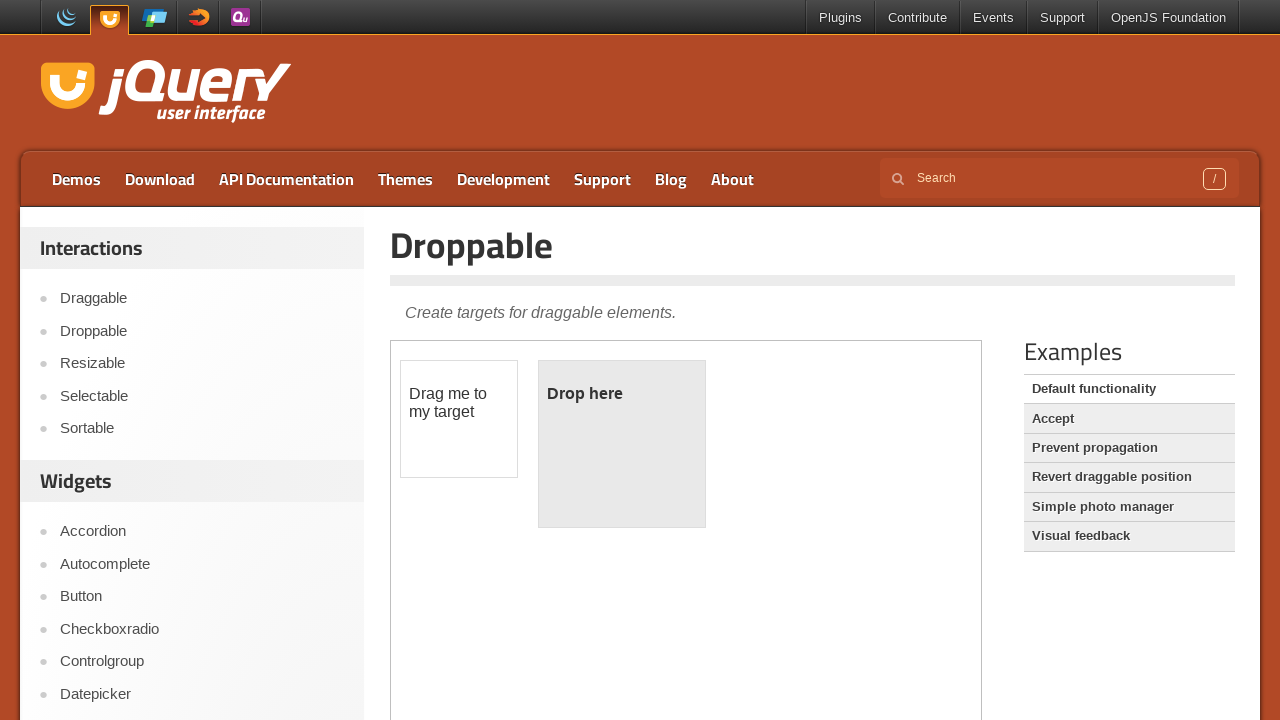

Located the droppable element
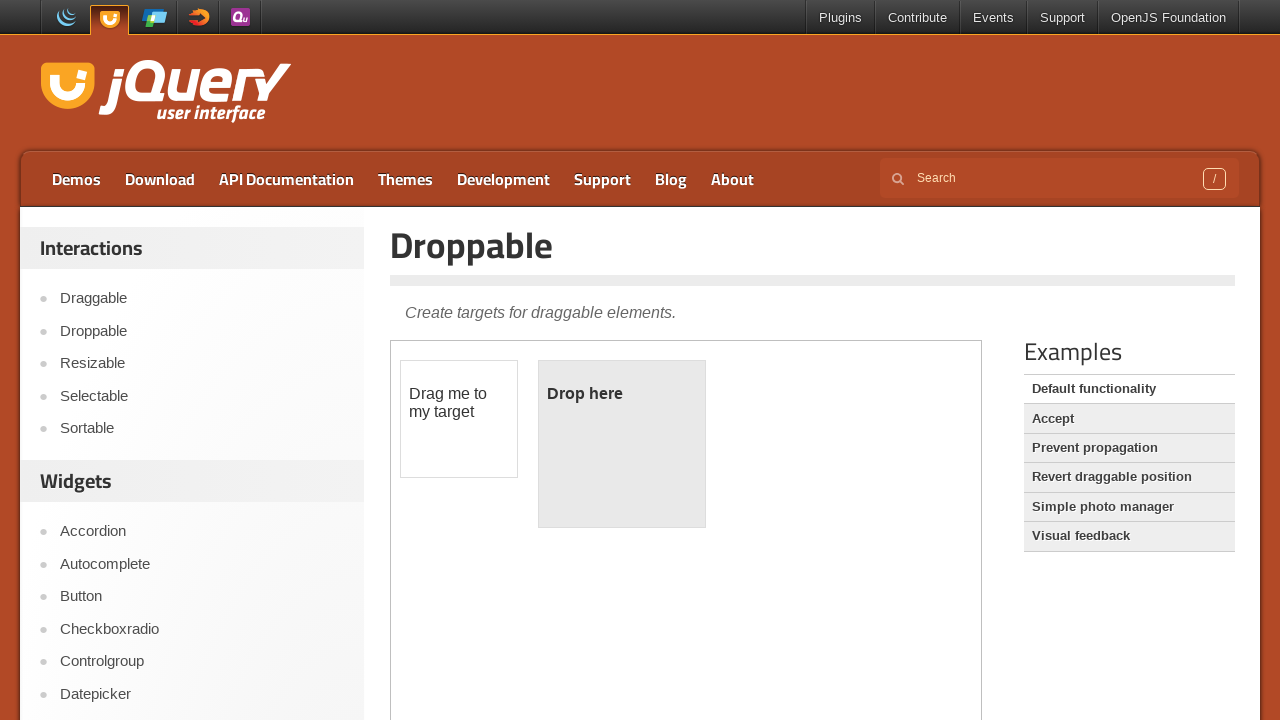

Dragged the draggable element to the droppable element at (622, 444)
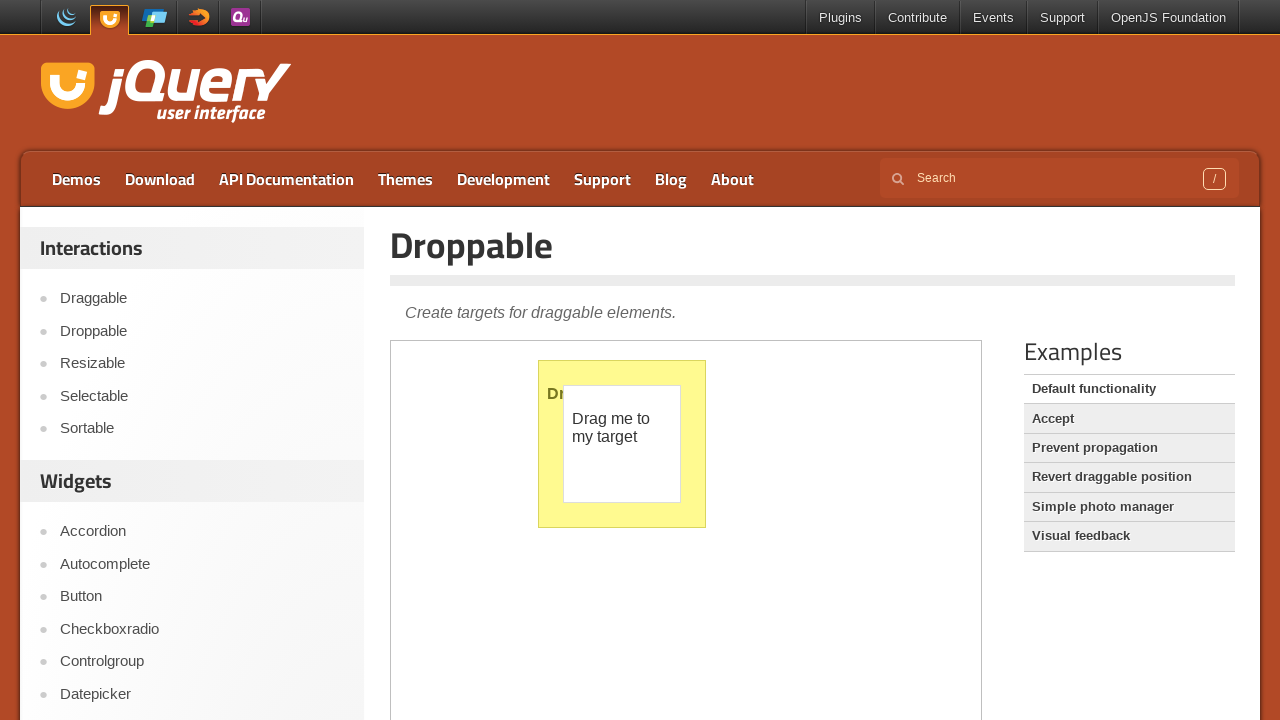

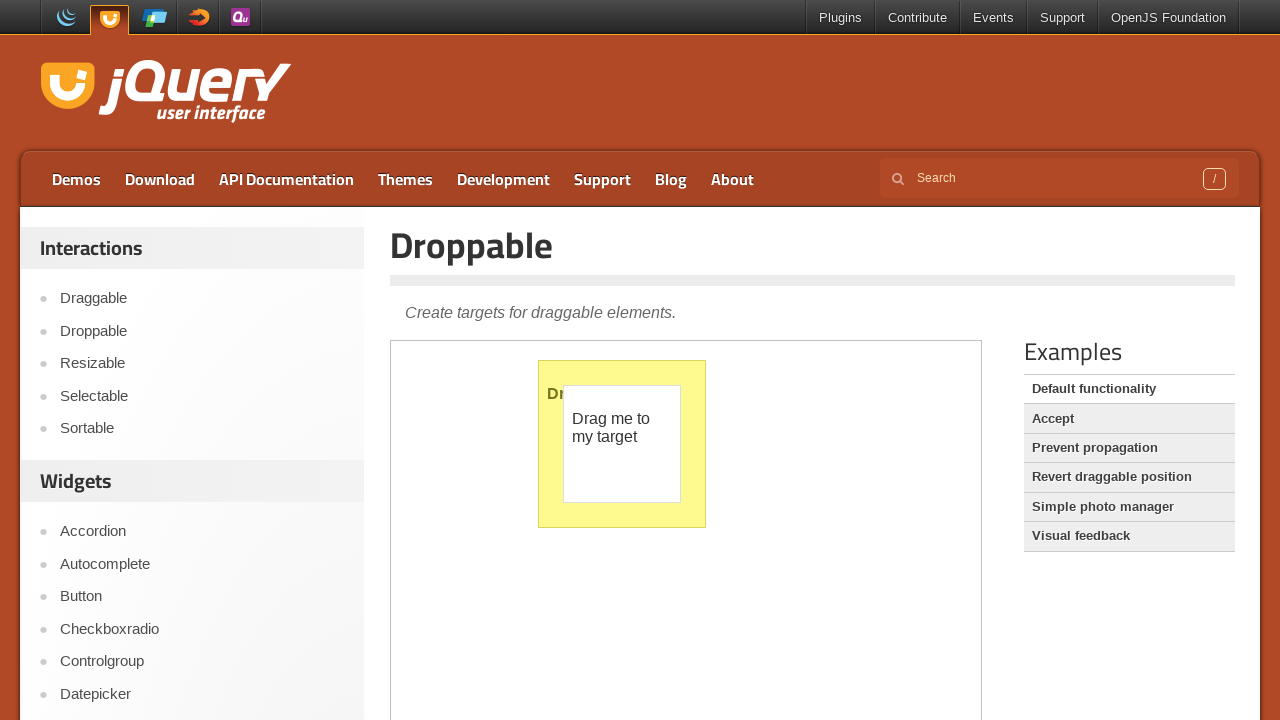